Tests that edits are saved when the input loses focus (blur event)

Starting URL: https://demo.playwright.dev/todomvc

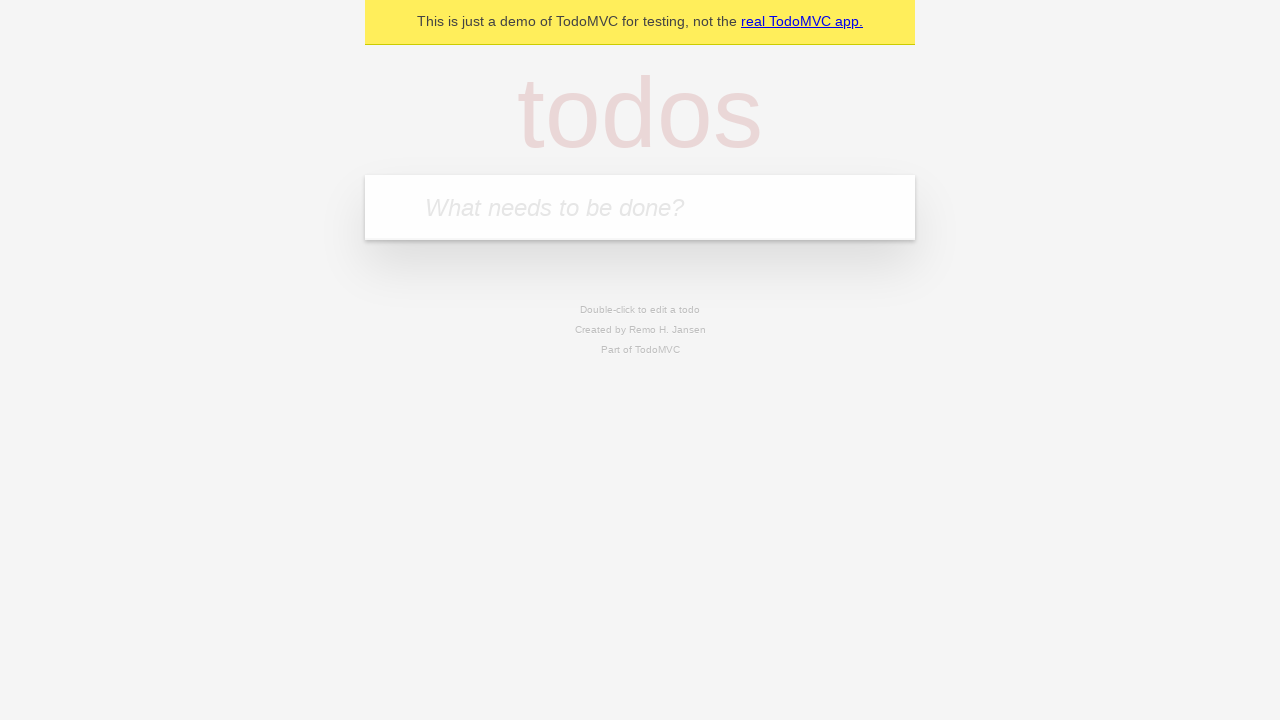

Filled todo input with 'buy some cheese' on internal:attr=[placeholder="What needs to be done?"i]
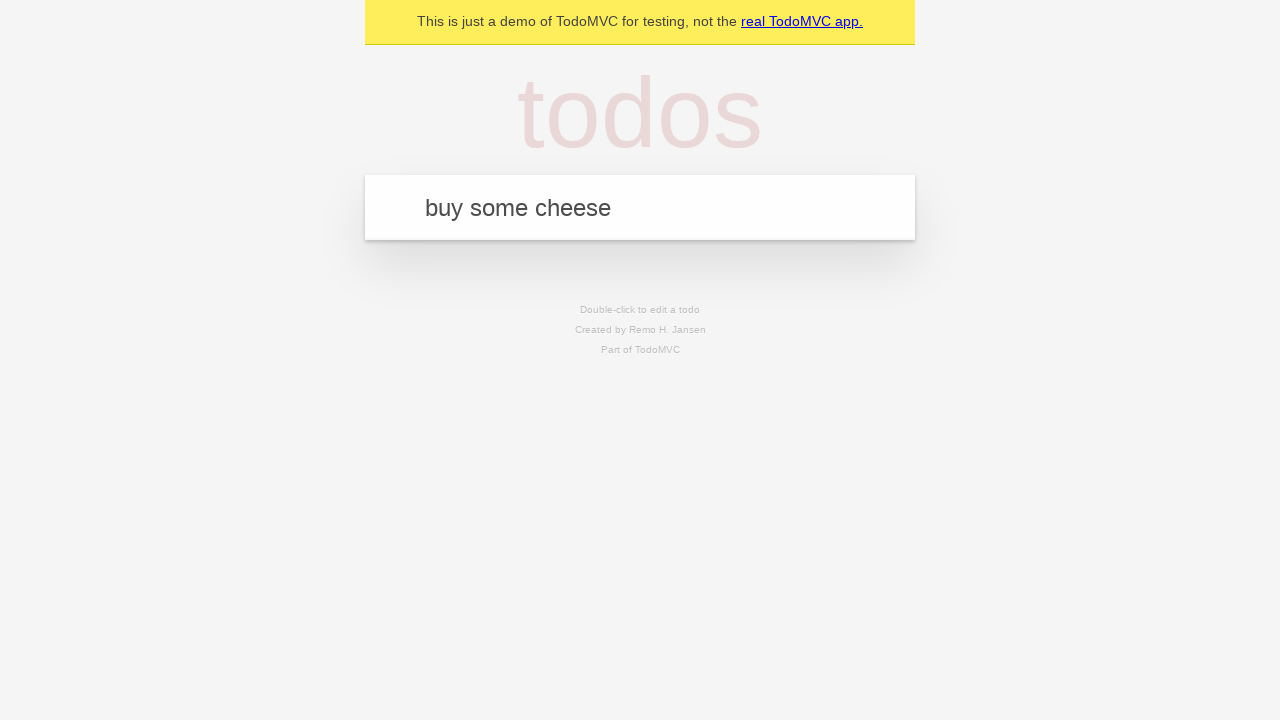

Pressed Enter to create todo 'buy some cheese' on internal:attr=[placeholder="What needs to be done?"i]
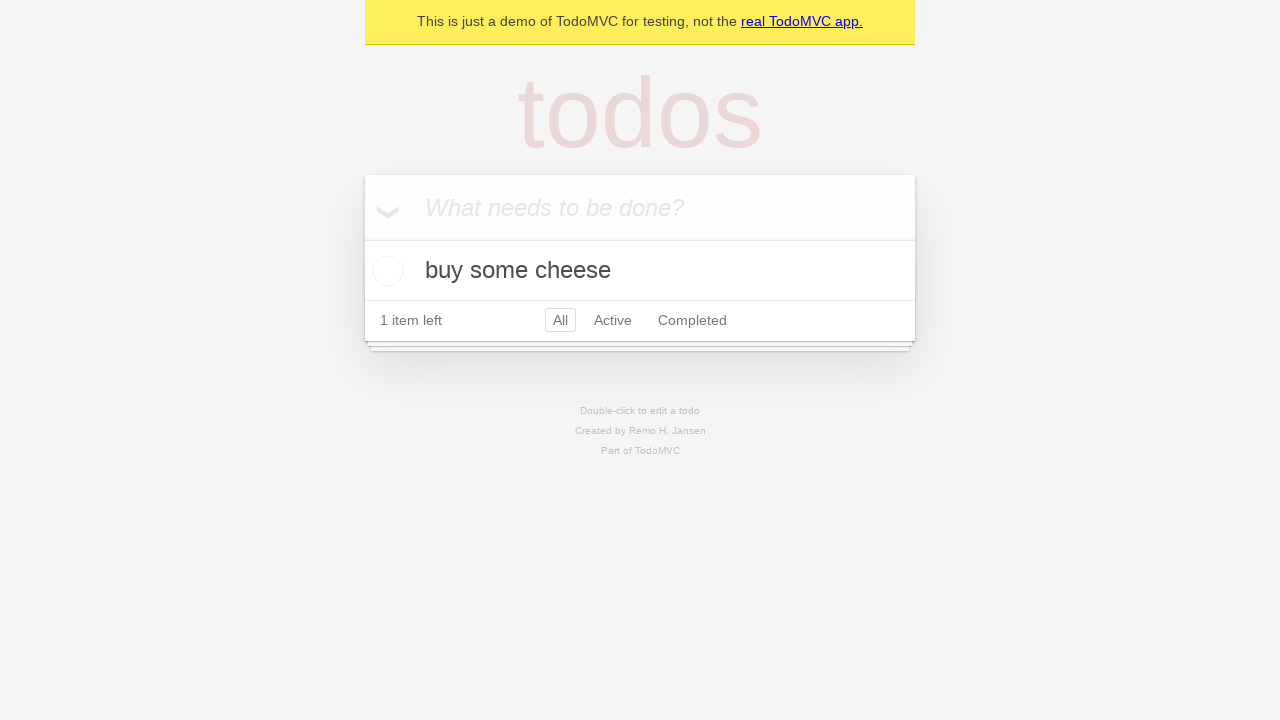

Filled todo input with 'feed the cat' on internal:attr=[placeholder="What needs to be done?"i]
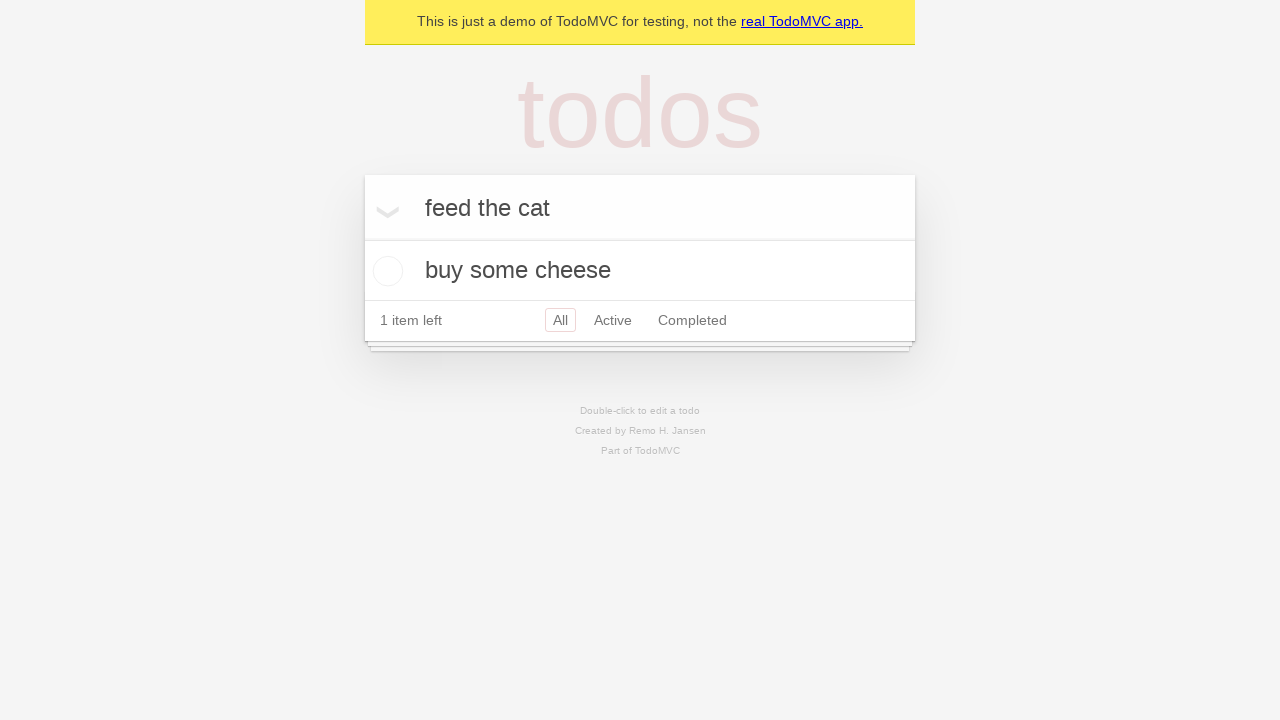

Pressed Enter to create todo 'feed the cat' on internal:attr=[placeholder="What needs to be done?"i]
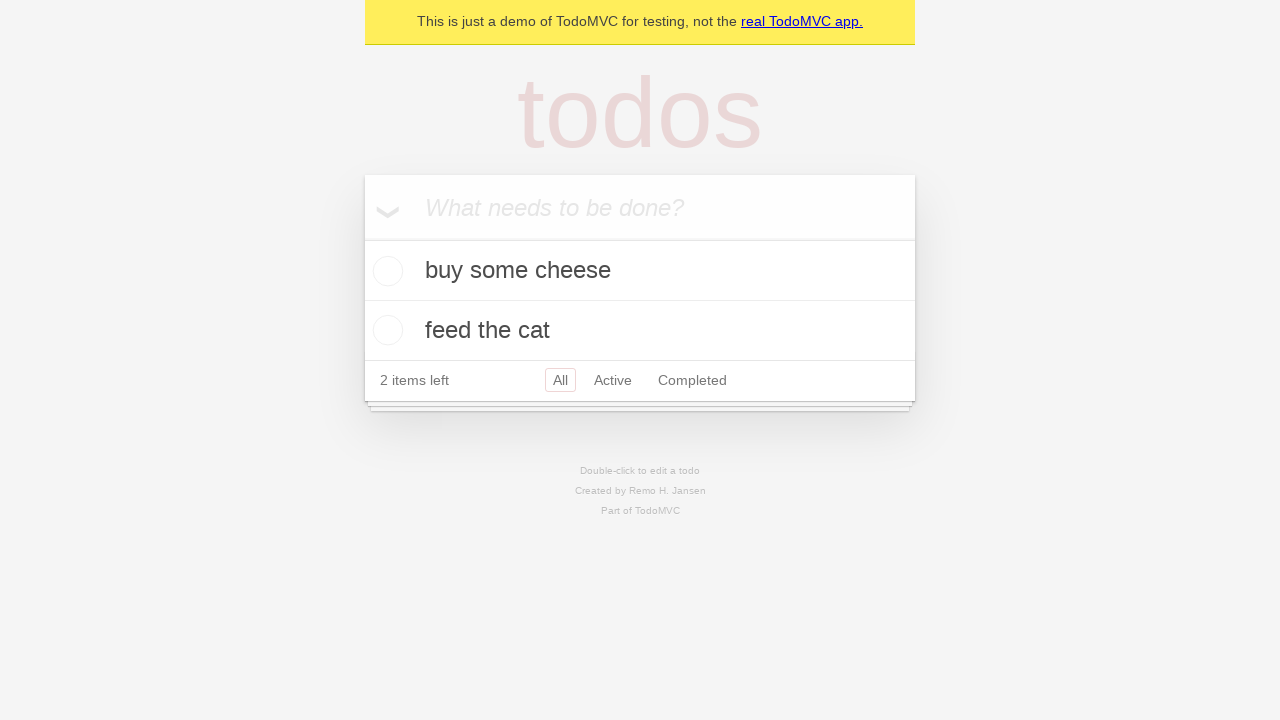

Filled todo input with 'book a doctors appointment' on internal:attr=[placeholder="What needs to be done?"i]
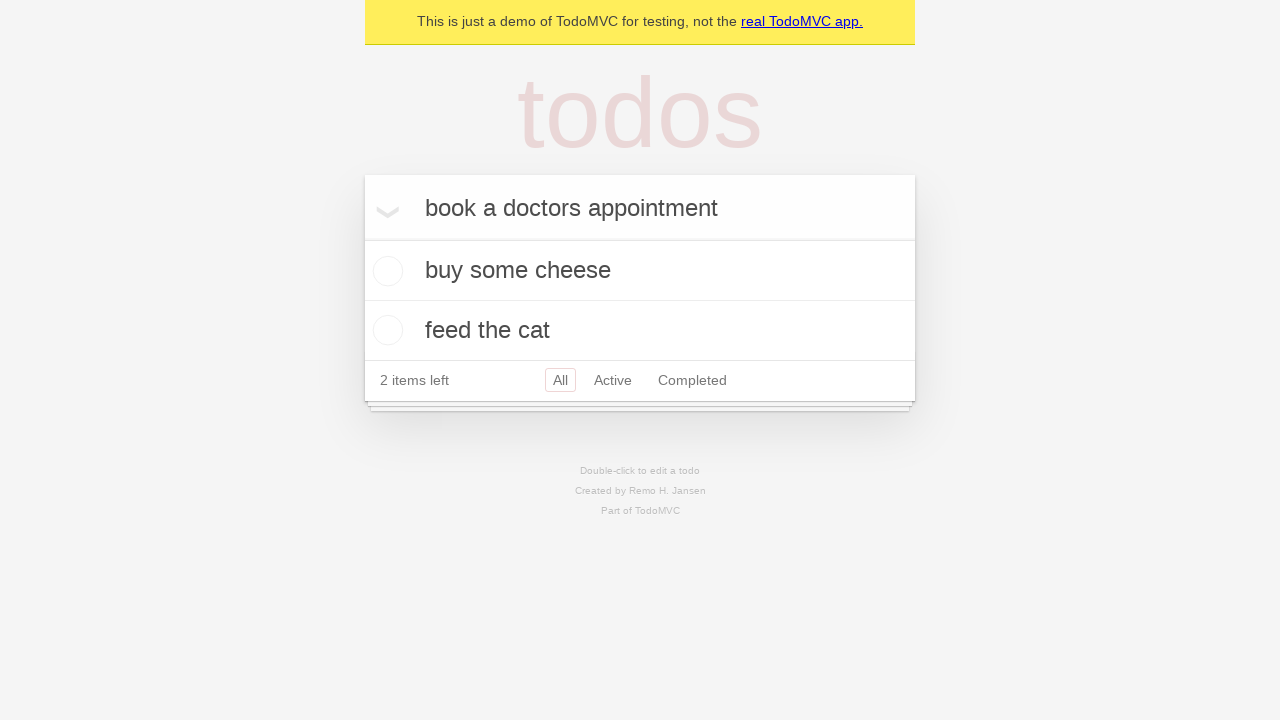

Pressed Enter to create todo 'book a doctors appointment' on internal:attr=[placeholder="What needs to be done?"i]
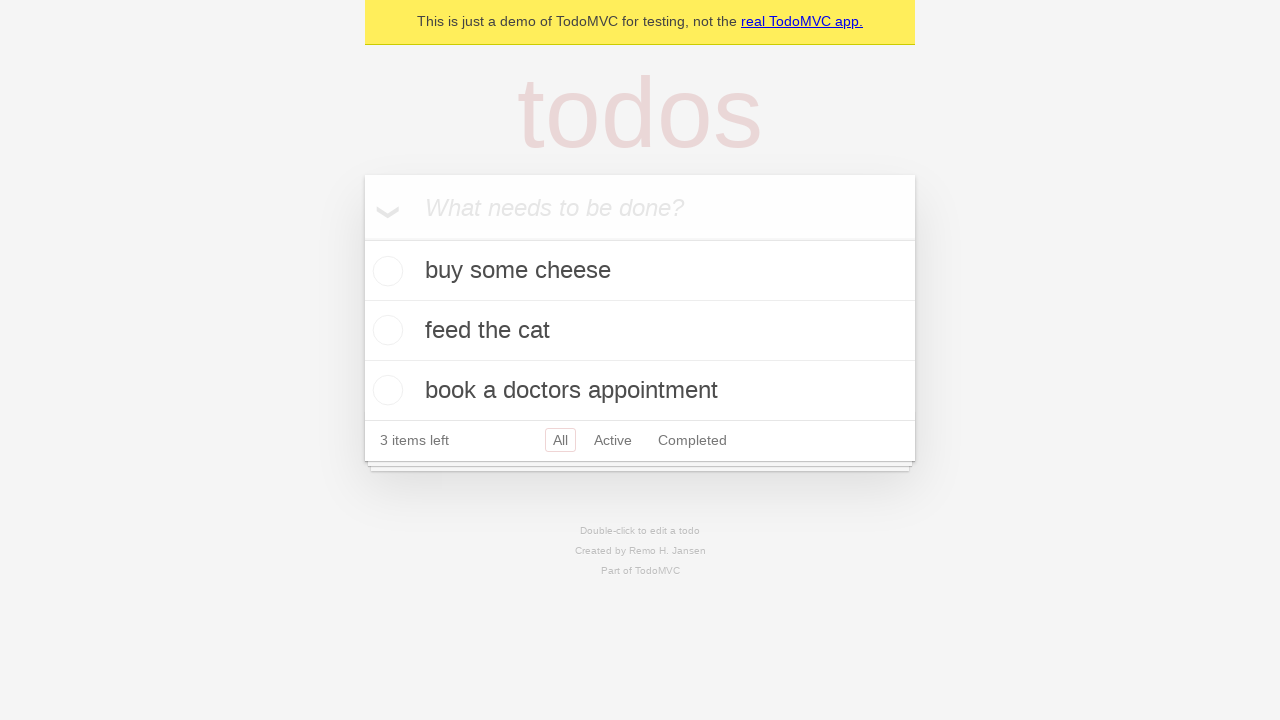

All three todos loaded successfully
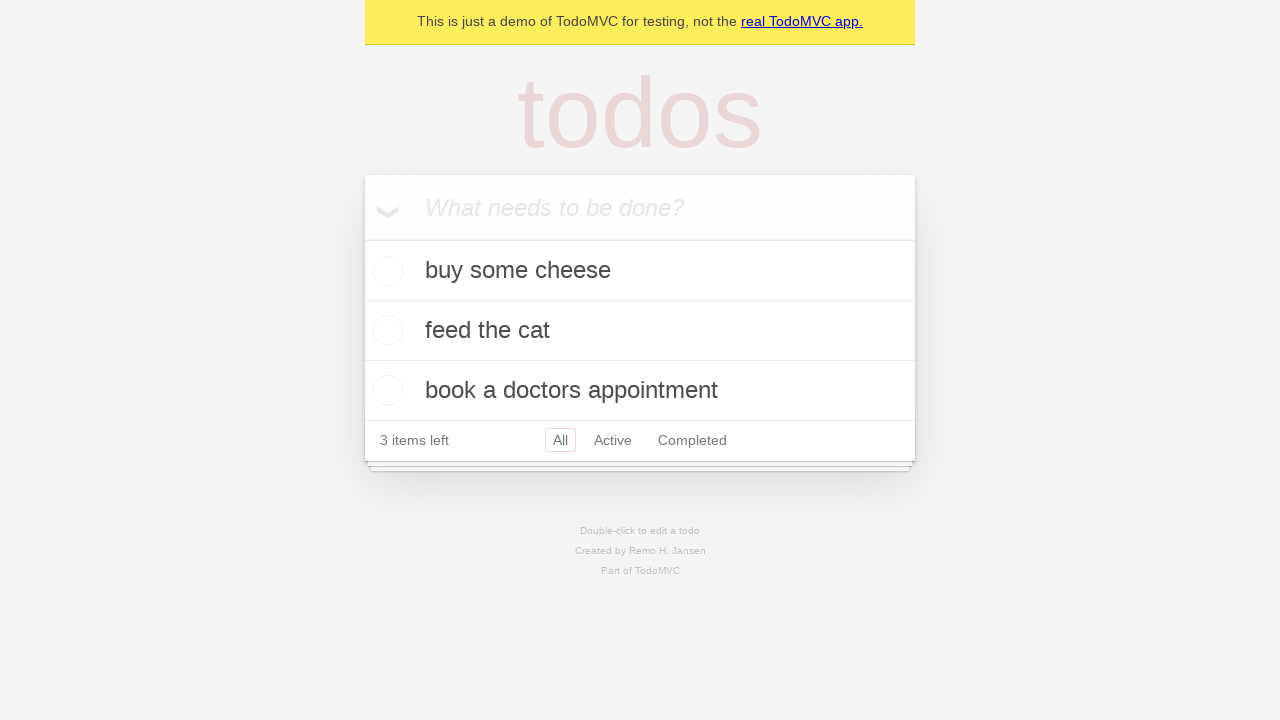

Double-clicked second todo item to enter edit mode at (640, 331) on internal:testid=[data-testid="todo-item"s] >> nth=1
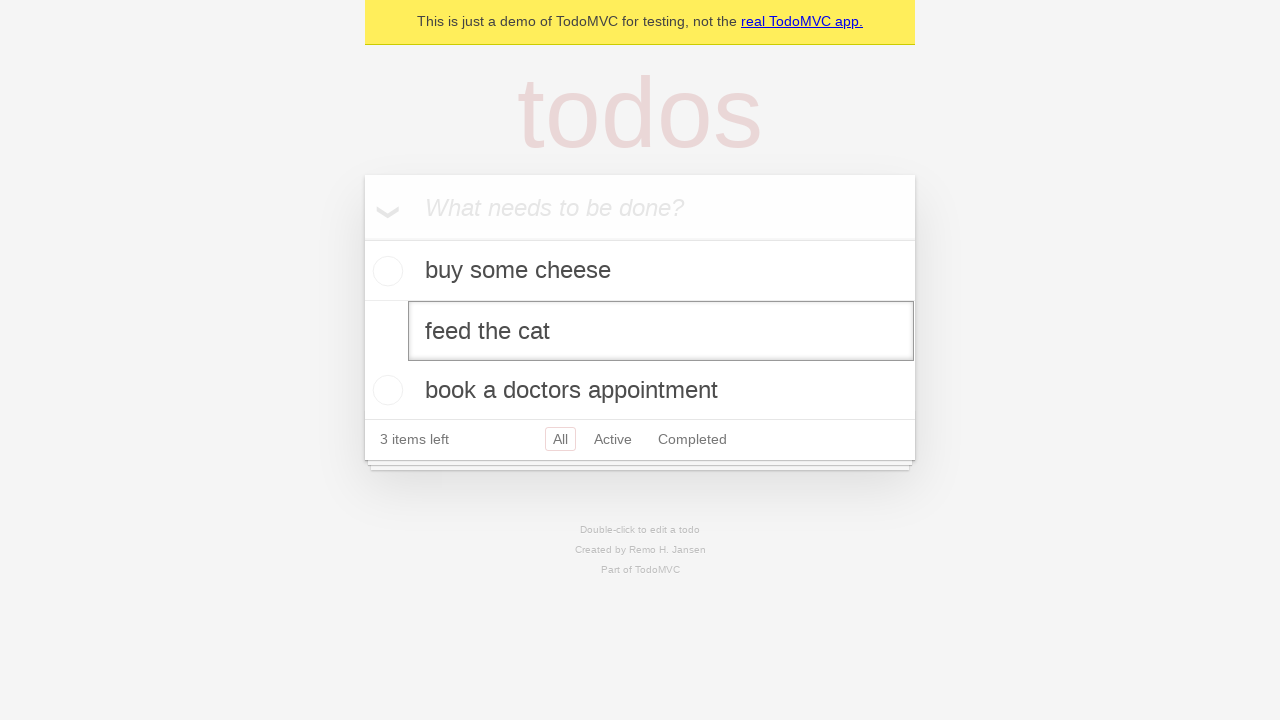

Changed todo text to 'buy some sausages' on internal:testid=[data-testid="todo-item"s] >> nth=1 >> internal:role=textbox[nam
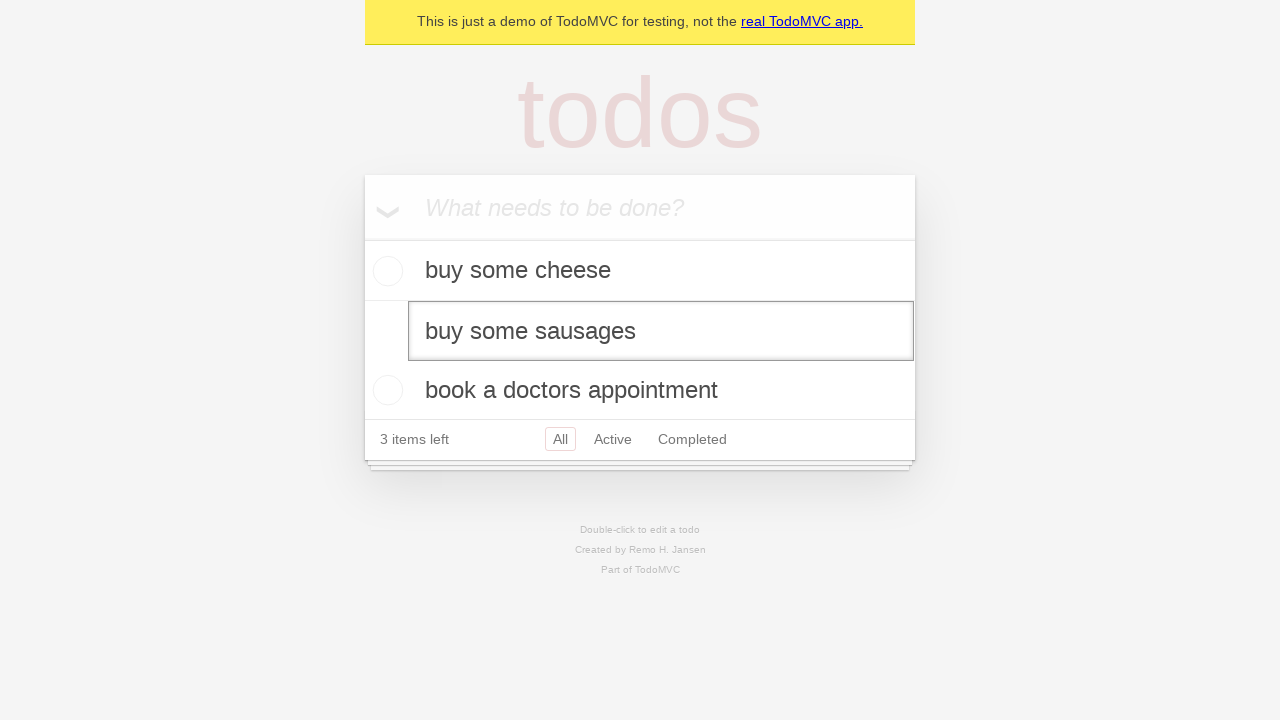

Triggered blur event on edit input to save changes
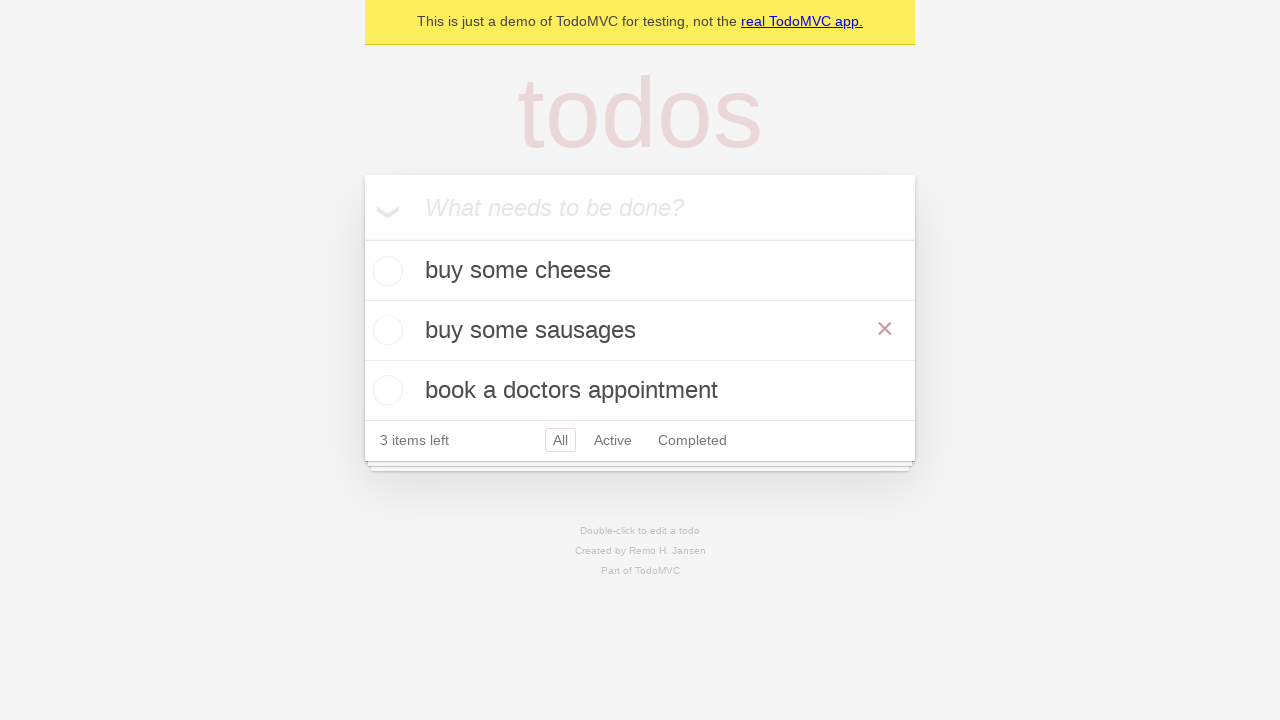

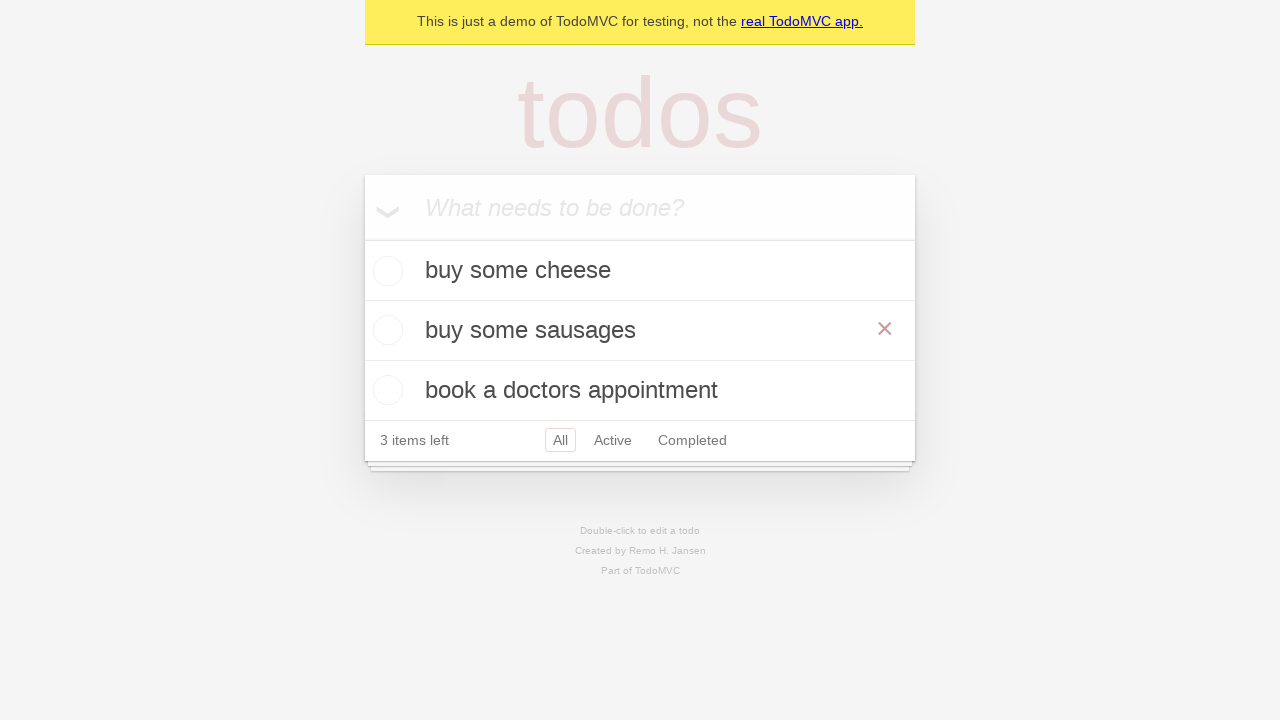